Tests the Ajio shopping website by searching for "bags", then filtering results by selecting "Men" under Gender and "Fashion Bags" under Category, and verifying that product results are displayed.

Starting URL: https://www.ajio.com/

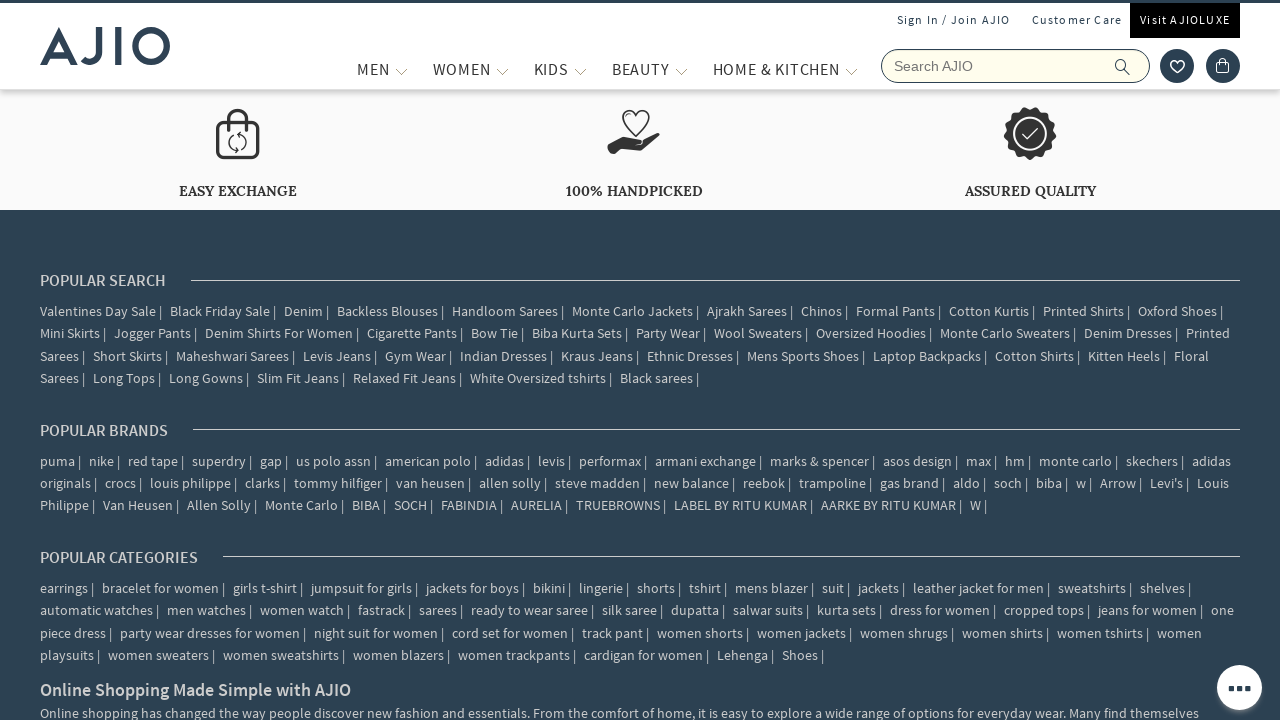

Filled search field with 'bags' on input[name='searchVal']
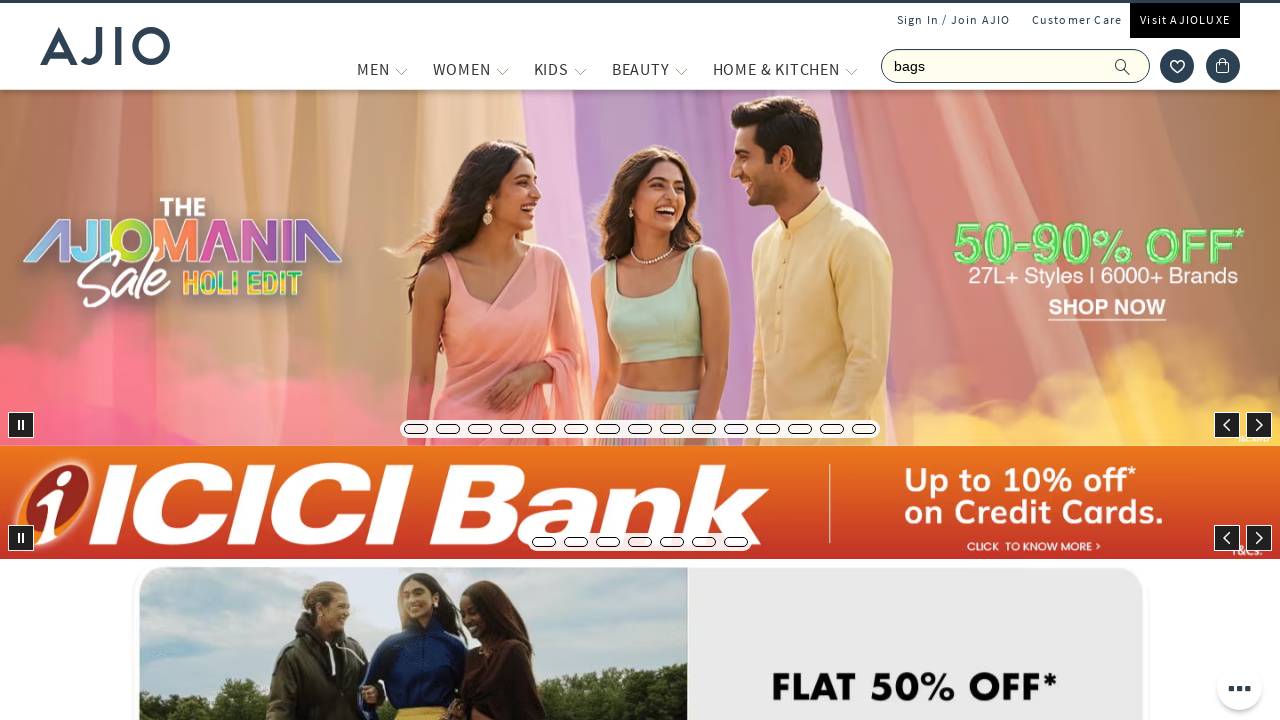

Pressed Enter to search for bags on input[name='searchVal']
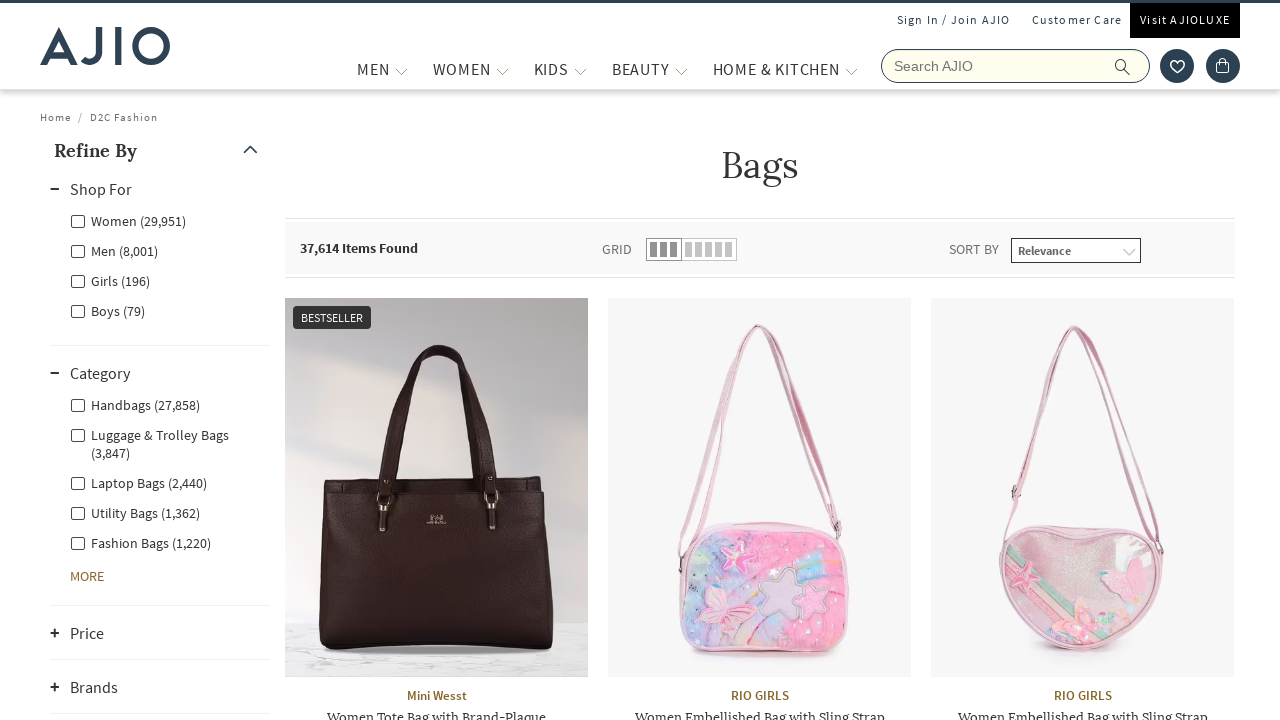

Search results loaded
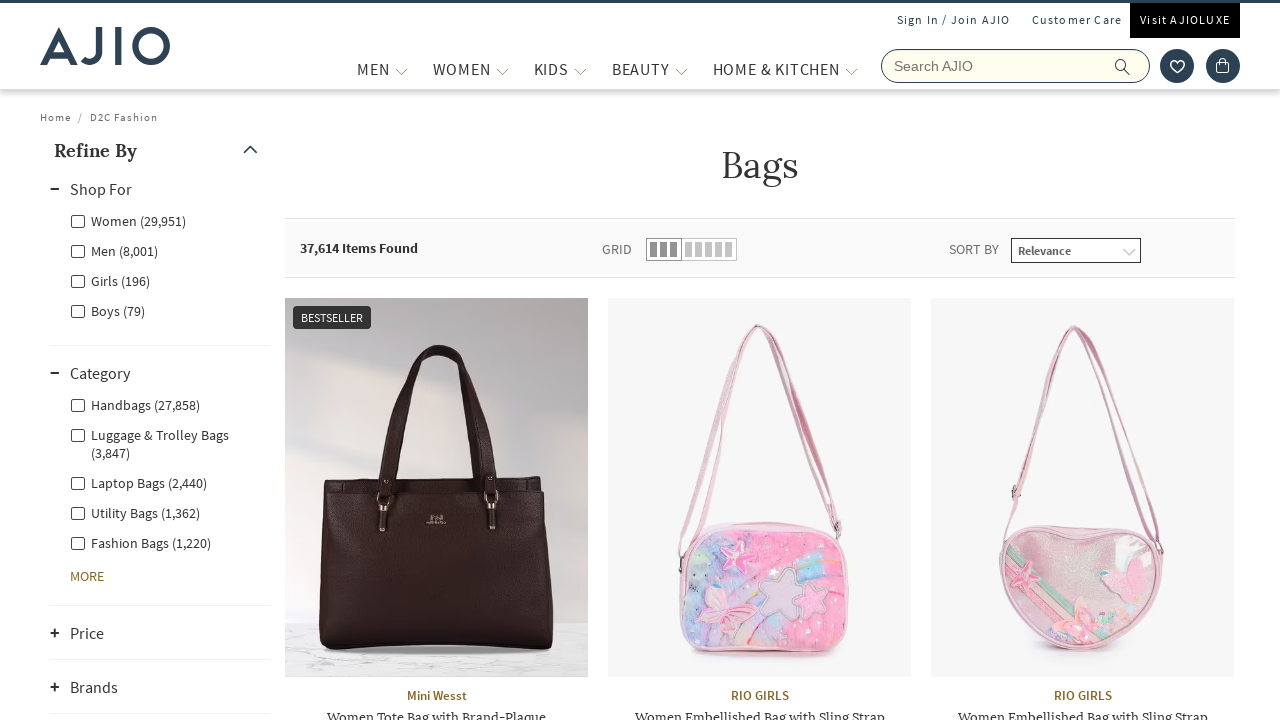

Clicked 'Men' gender filter at (114, 250) on label[for='Men']
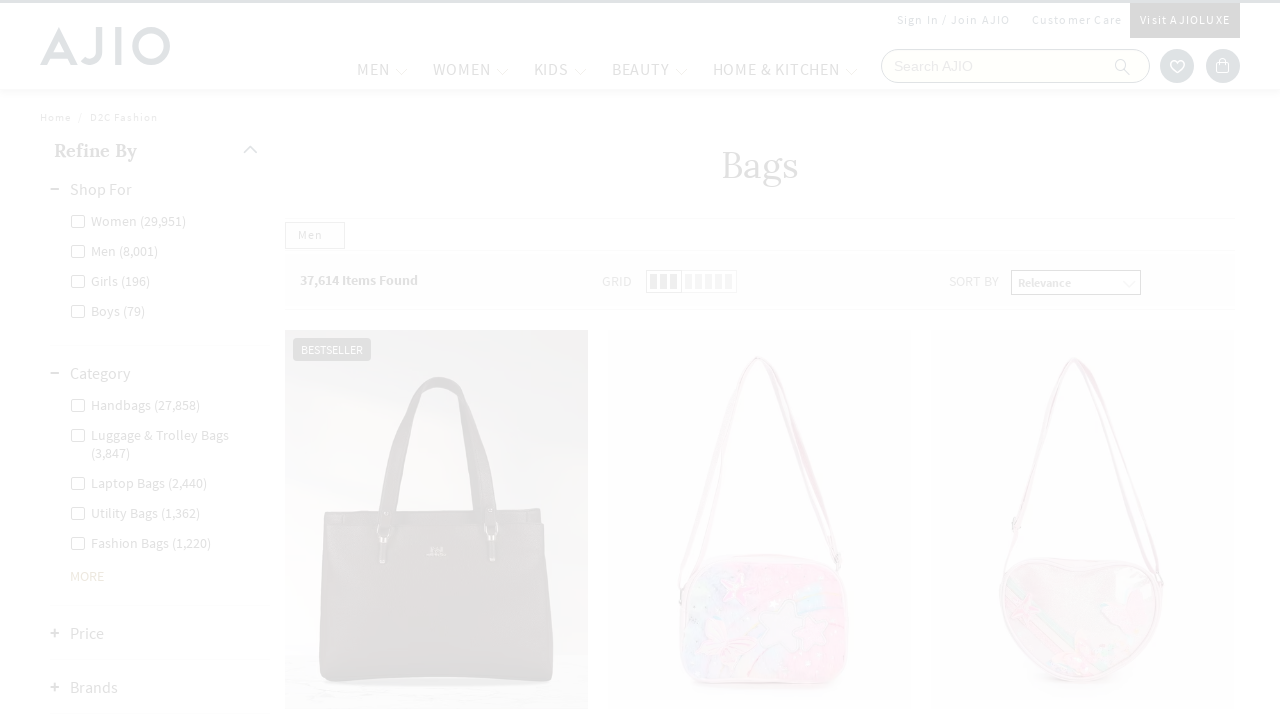

Waited for gender filter to apply
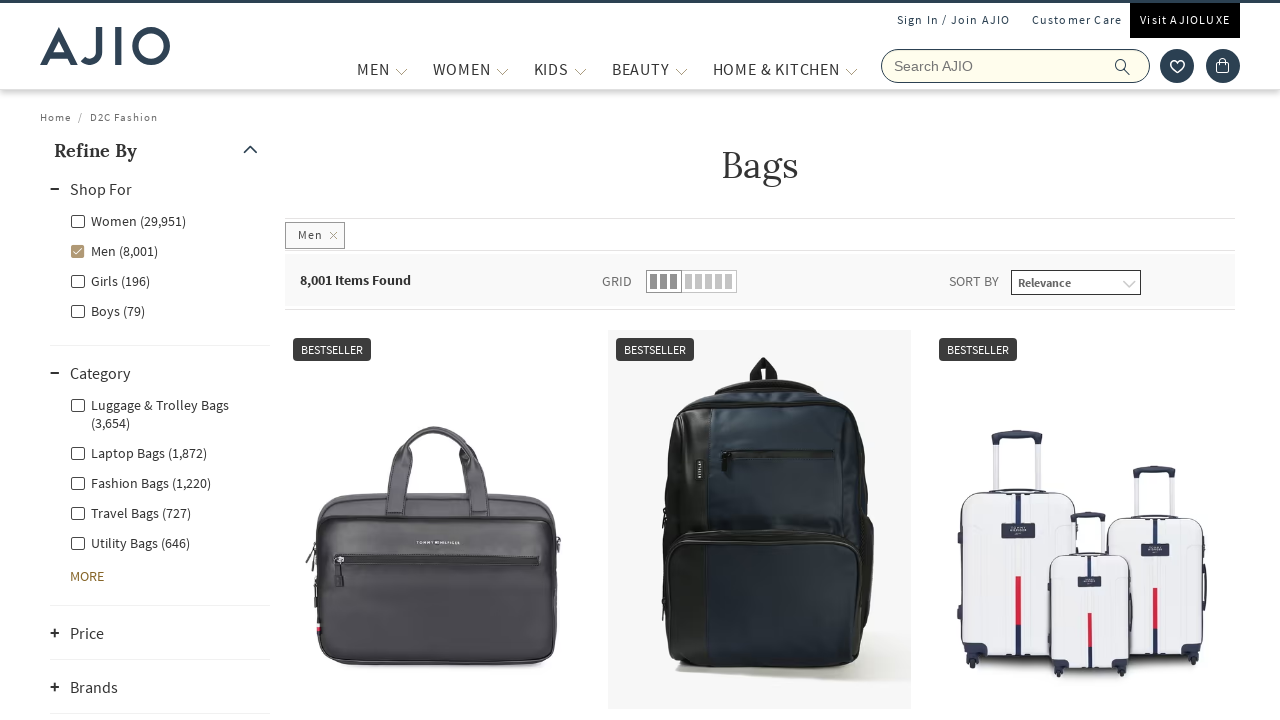

Clicked 'Men - Fashion Bags' category filter at (140, 482) on label[for='Men - Fashion Bags']
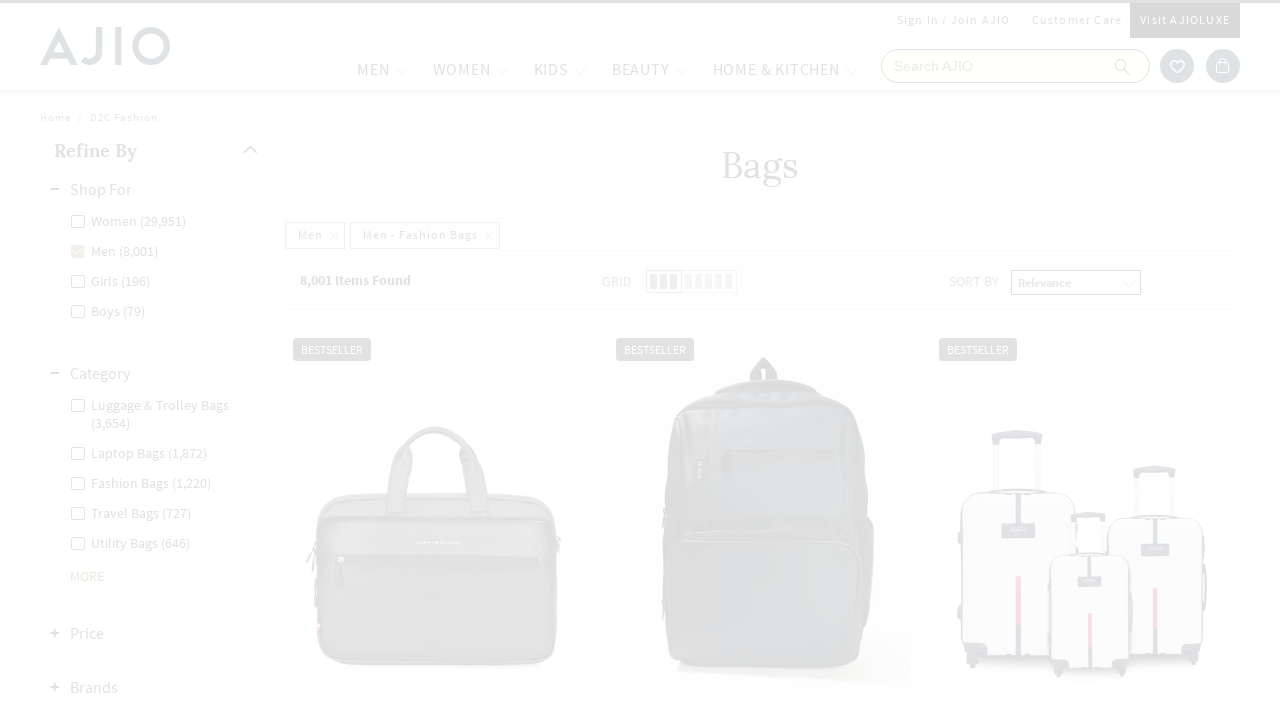

Waited for category filter to apply
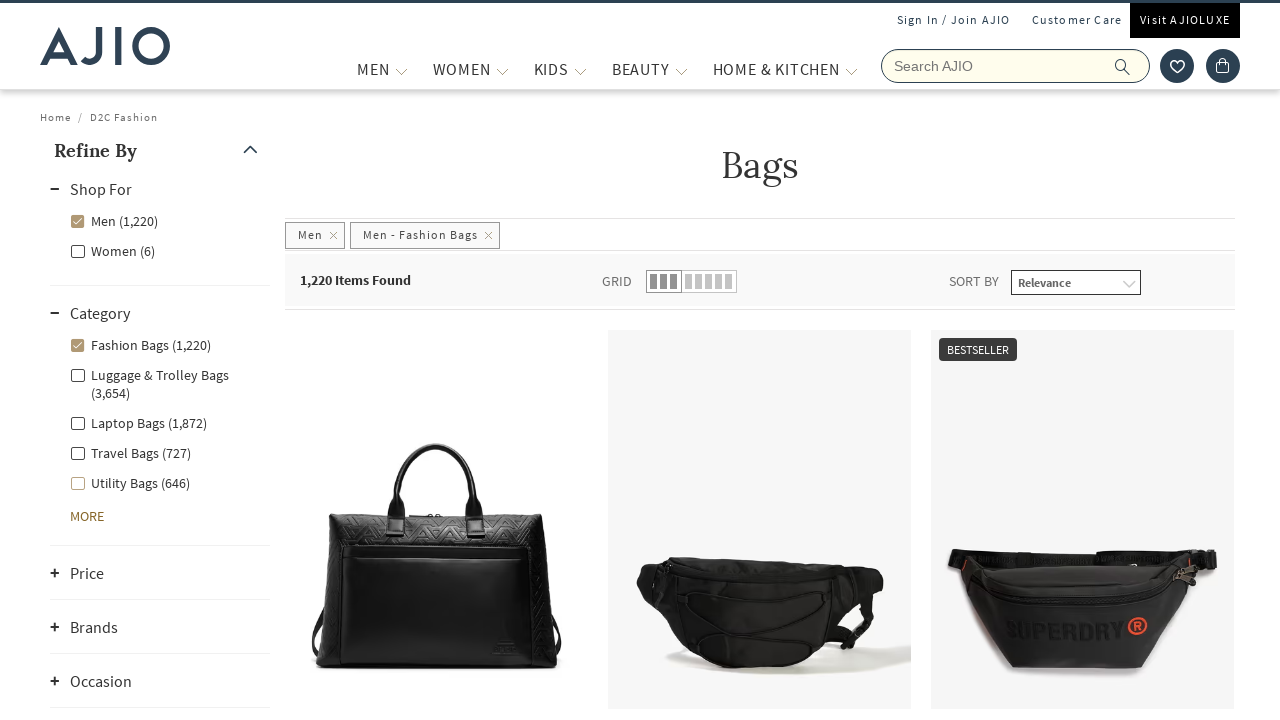

Product brand elements loaded
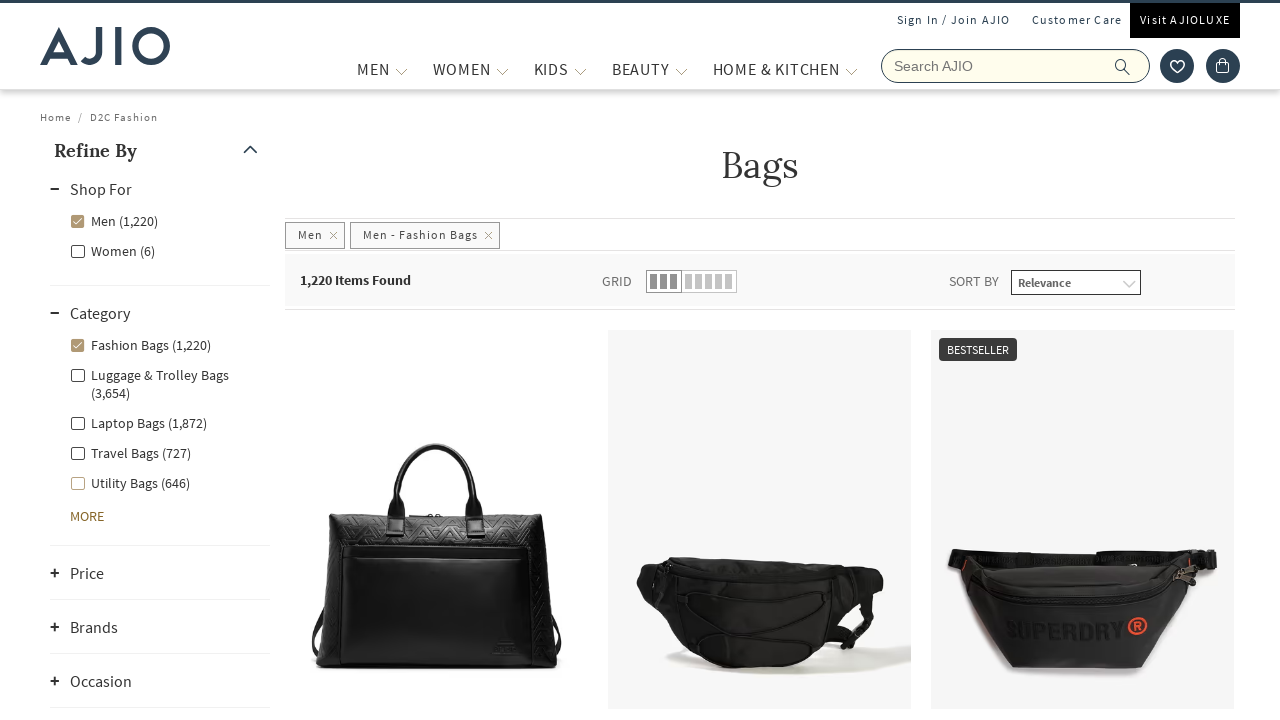

Product name elements loaded, filtered results verified
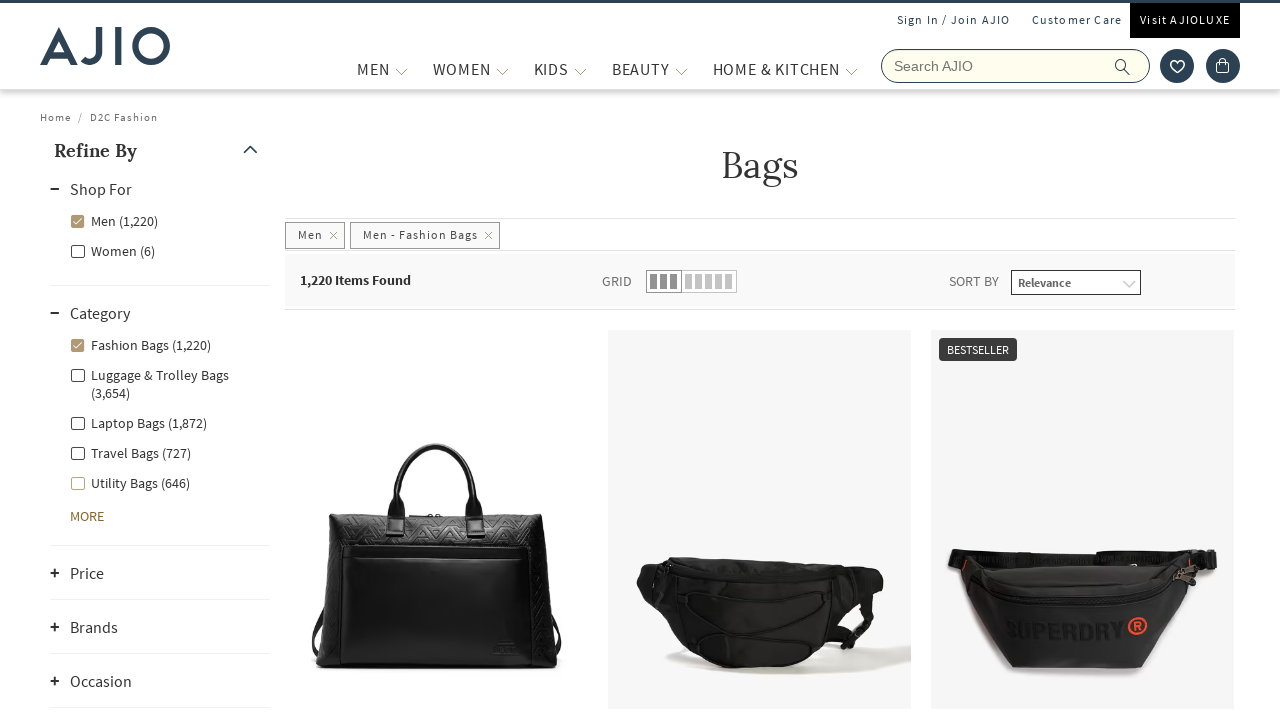

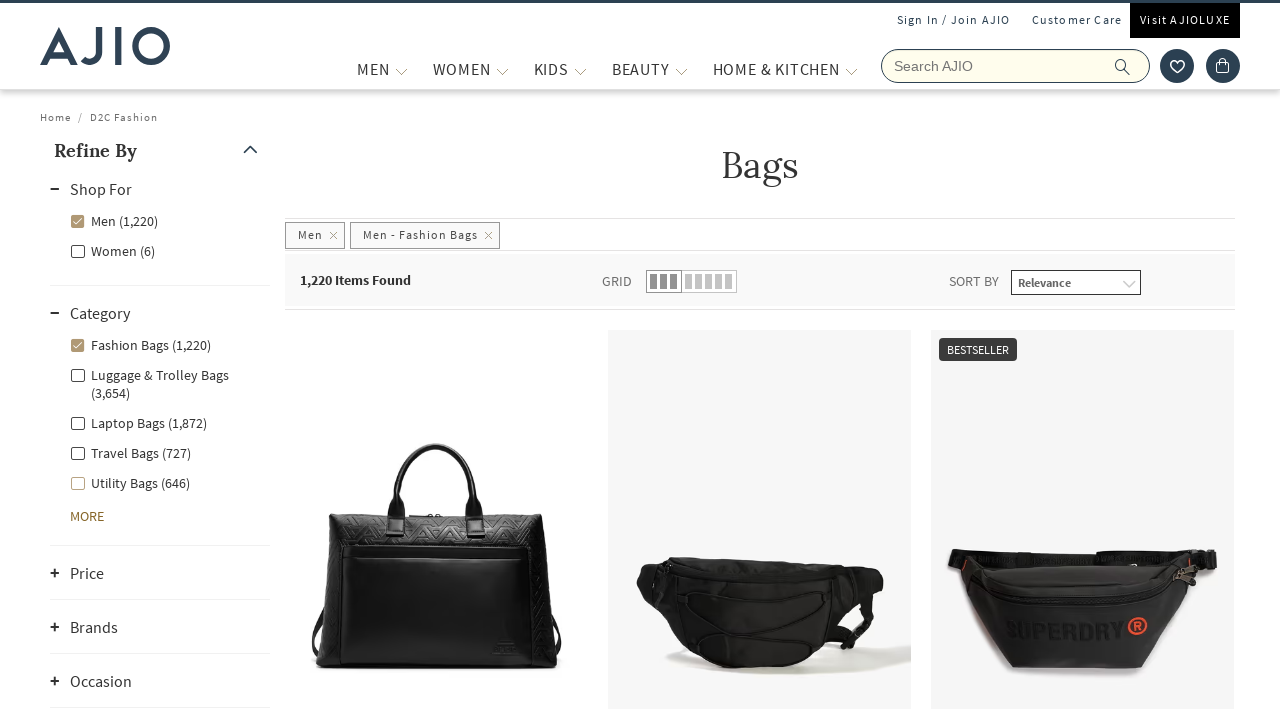